Tests the search functionality on python.org by entering a search query in the search field and submitting it

Starting URL: http://www.python.org

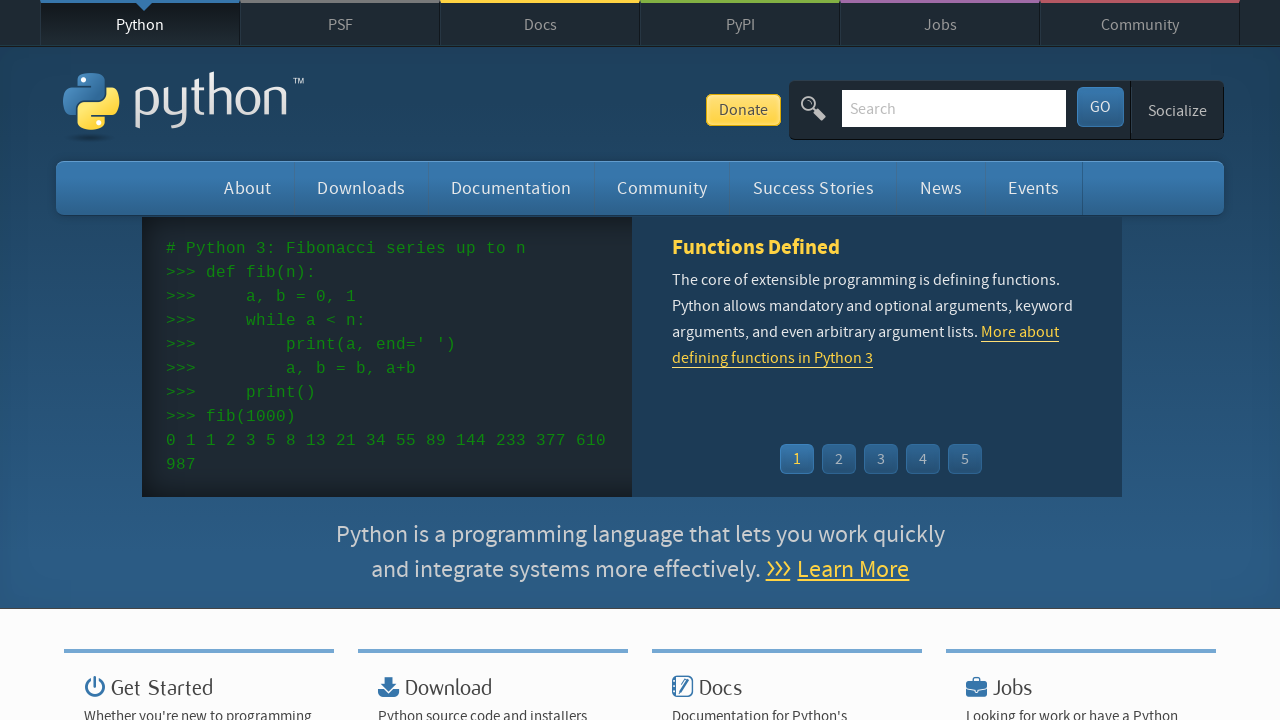

Cleared the search field on input[name='q']
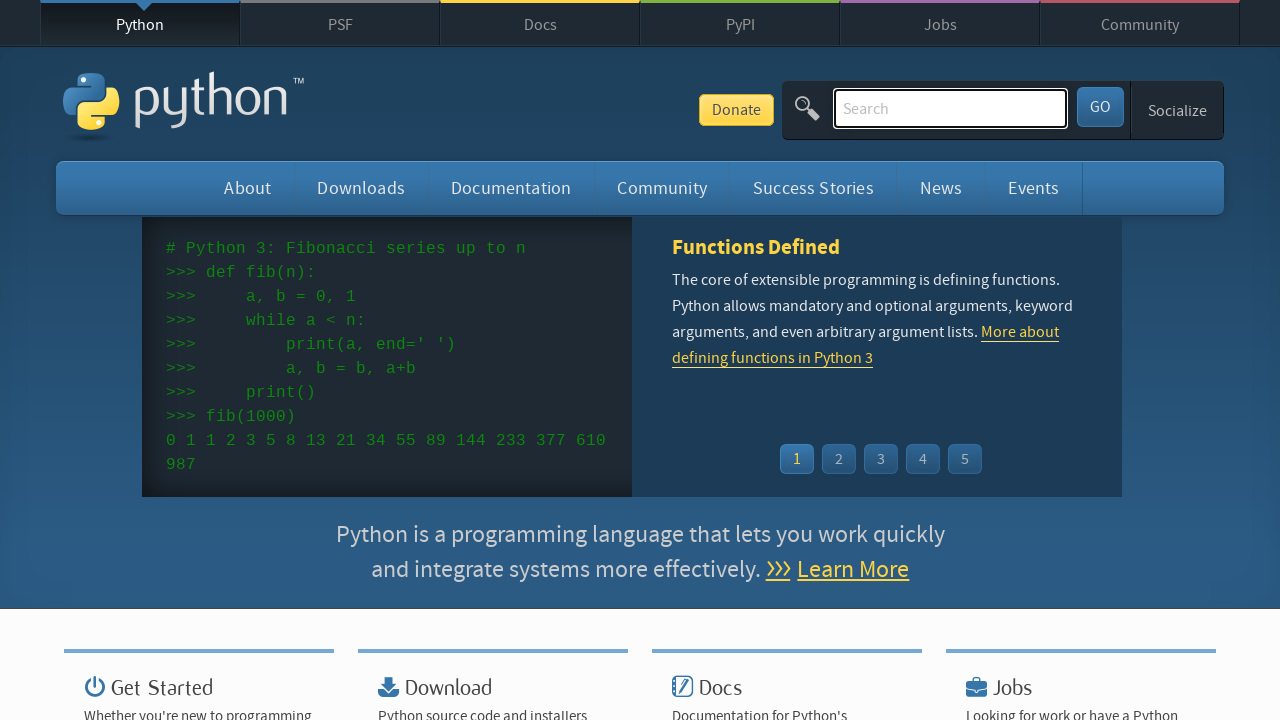

Entered 'web automation' in search field on input[name='q']
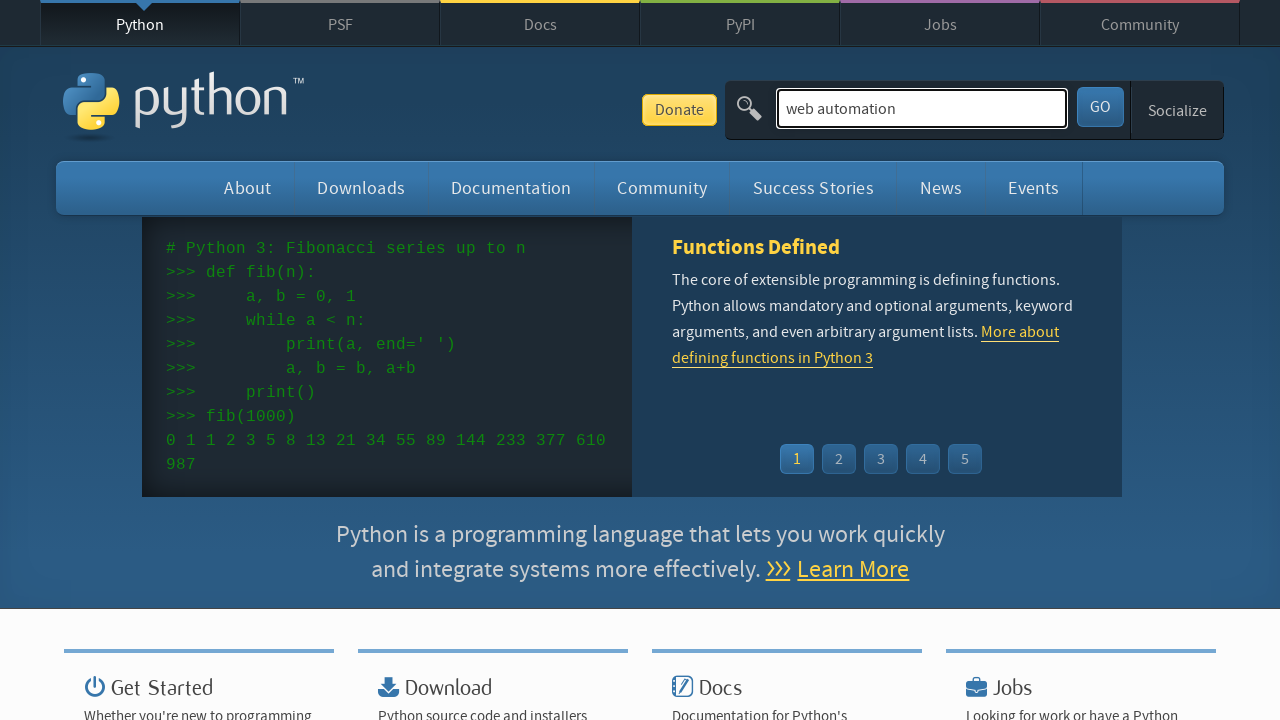

Pressed Enter to submit search query on input[name='q']
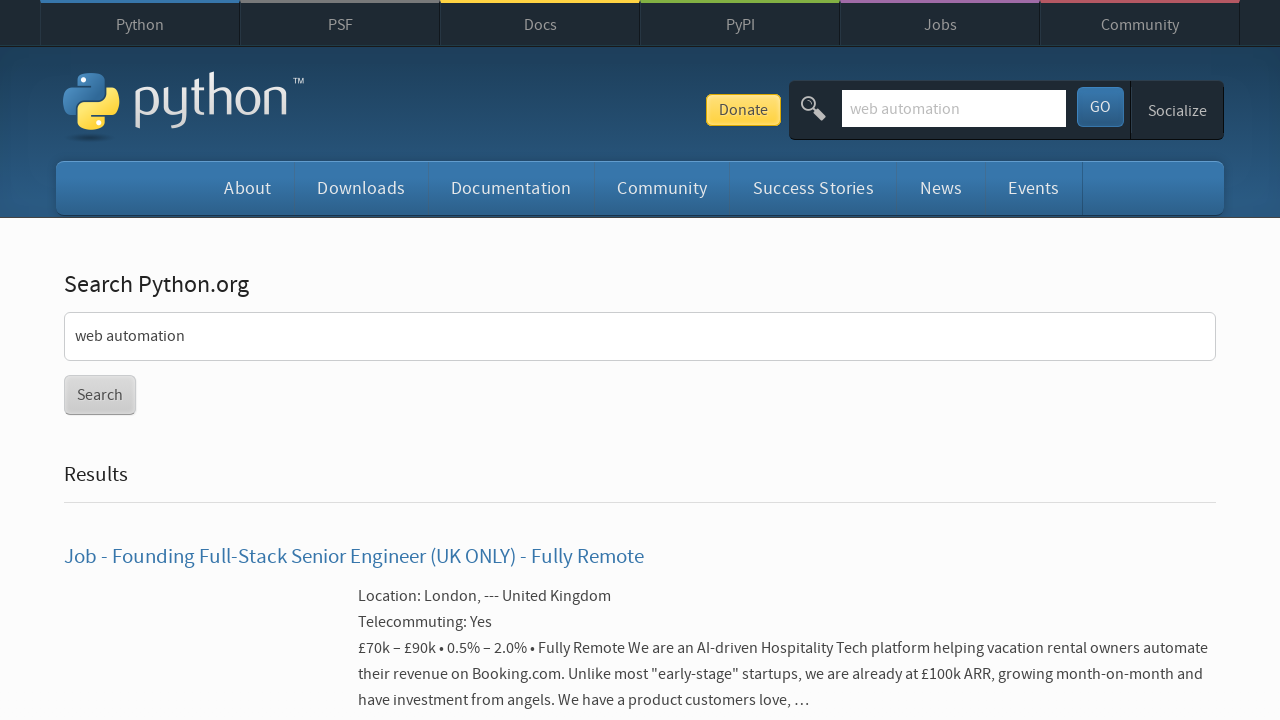

Search results page loaded completely
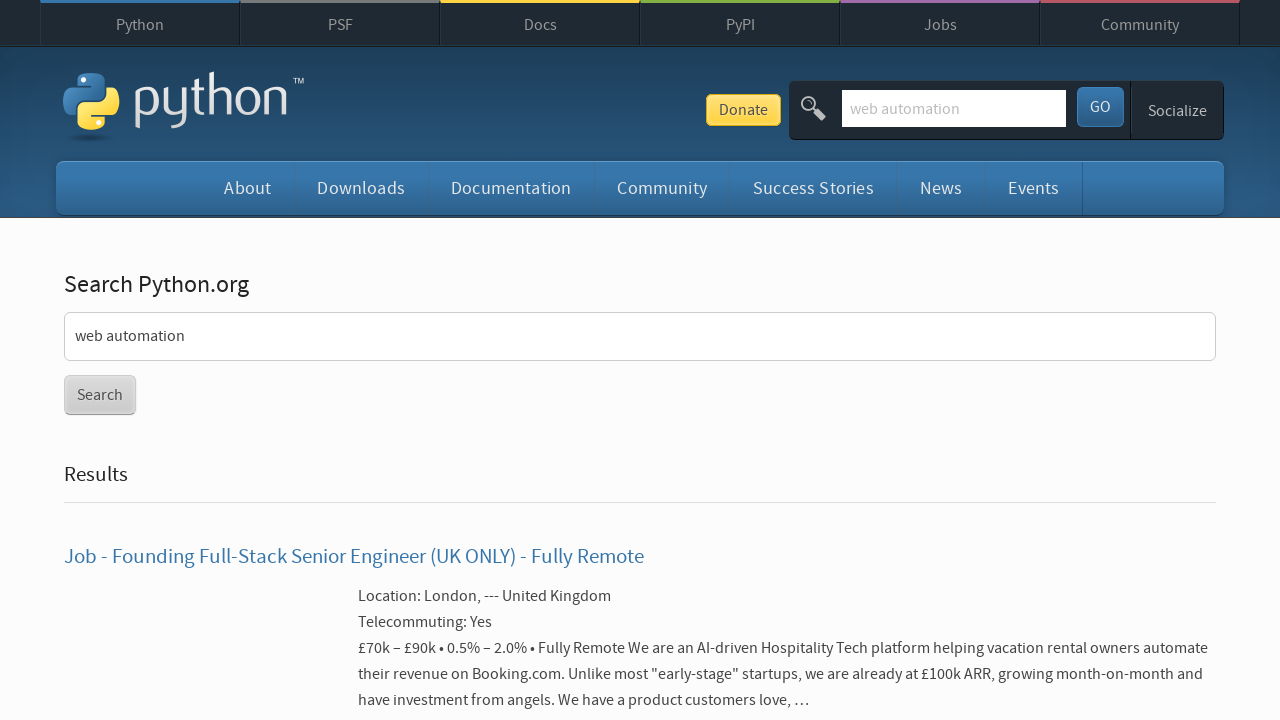

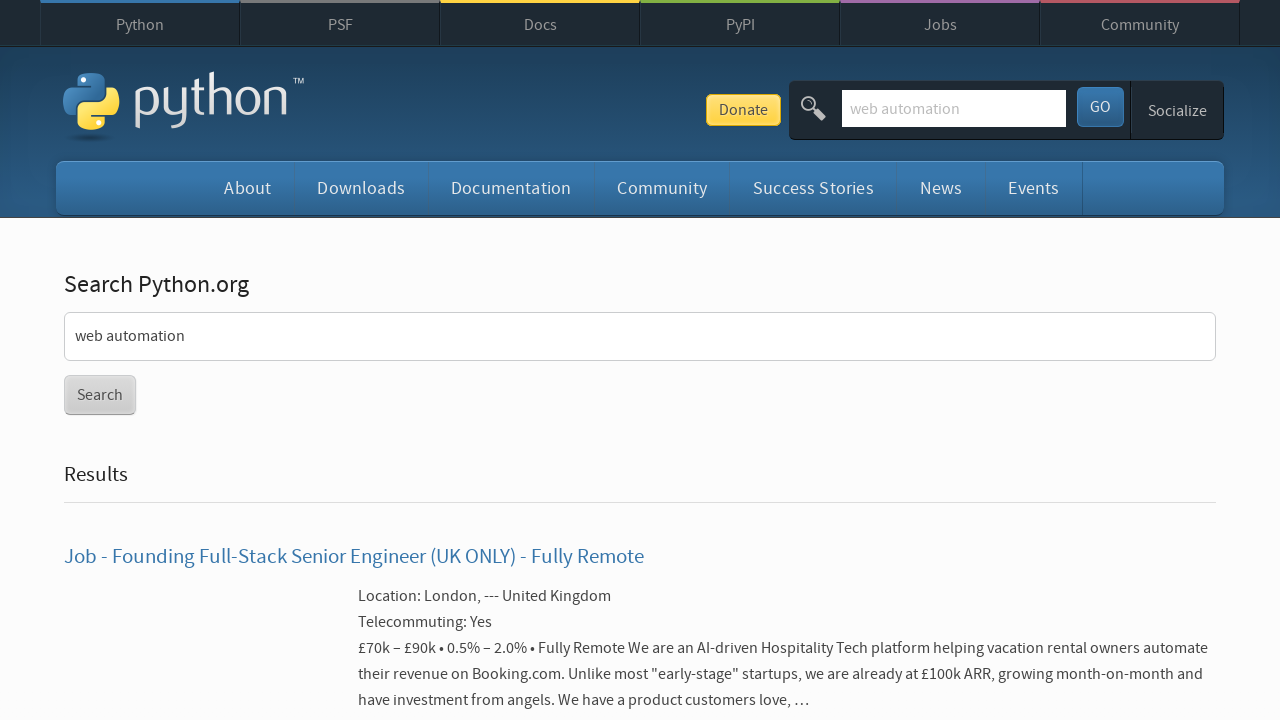